Verifies that critical login form elements (username input, password input, and submit button) are visible on the OrangeHRM login page.

Starting URL: https://opensource-demo.orangehrmlive.com

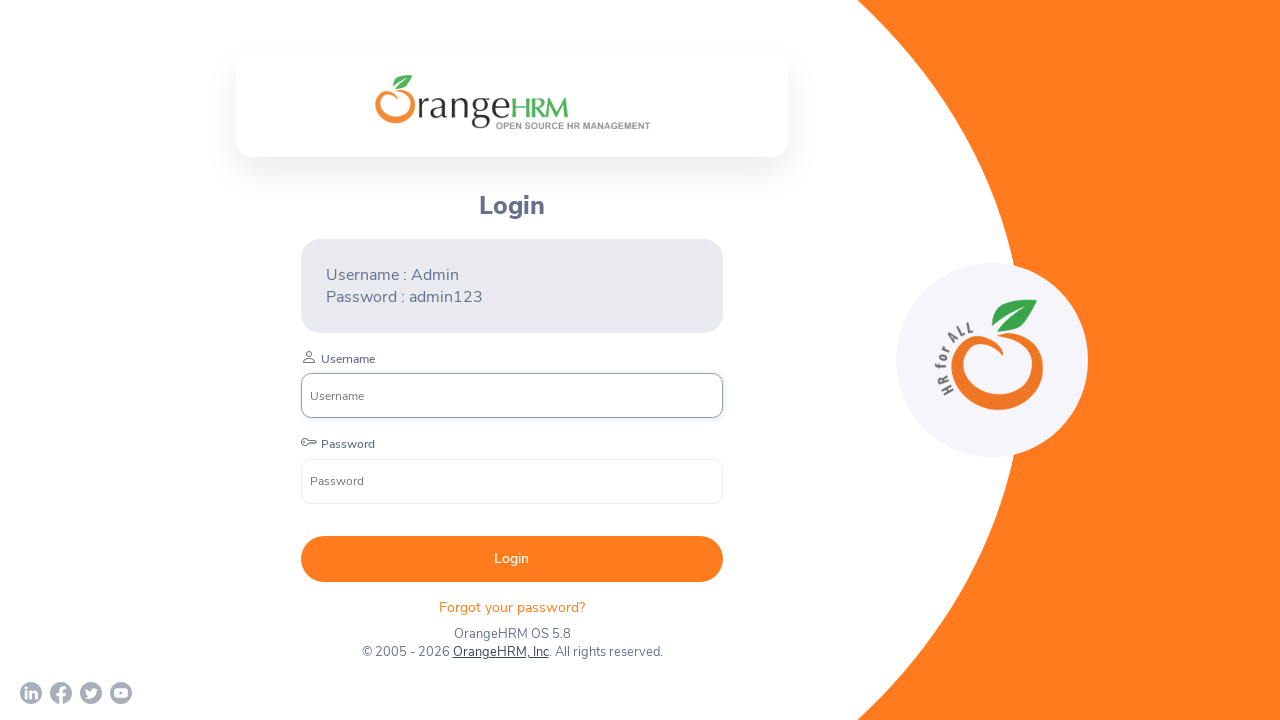

Username input field is visible on OrangeHRM login page
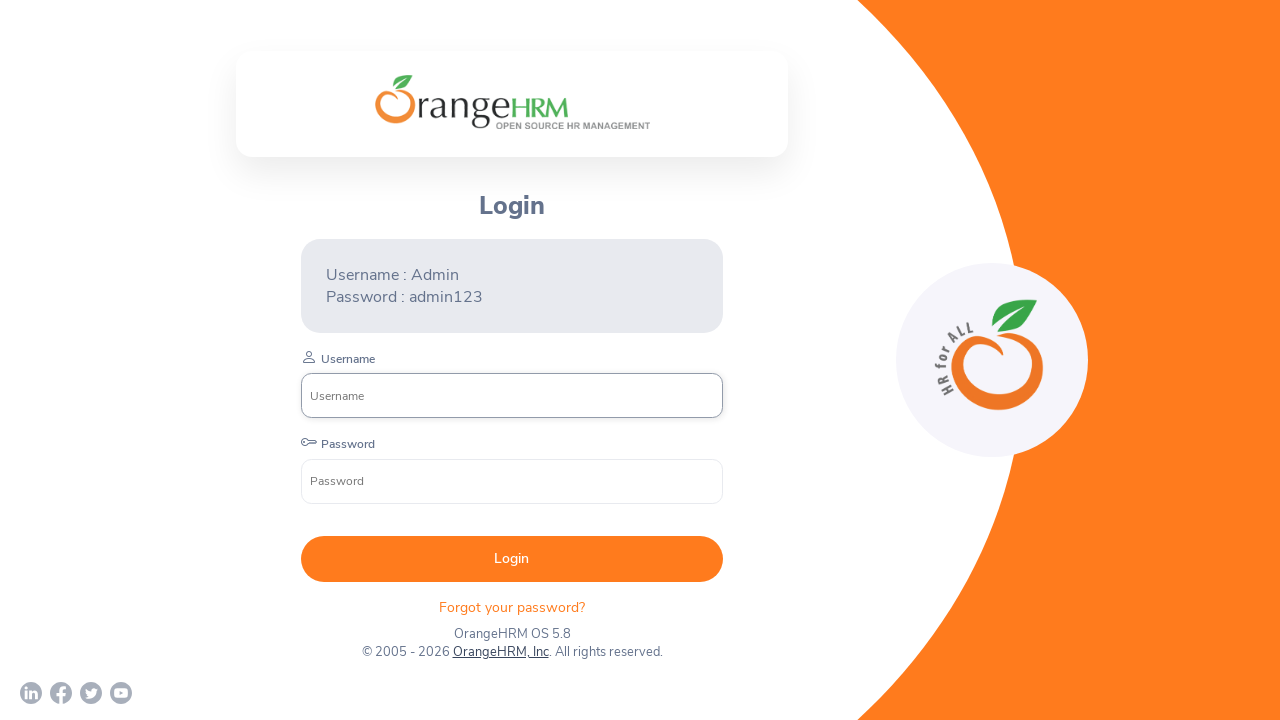

Password input field is visible on OrangeHRM login page
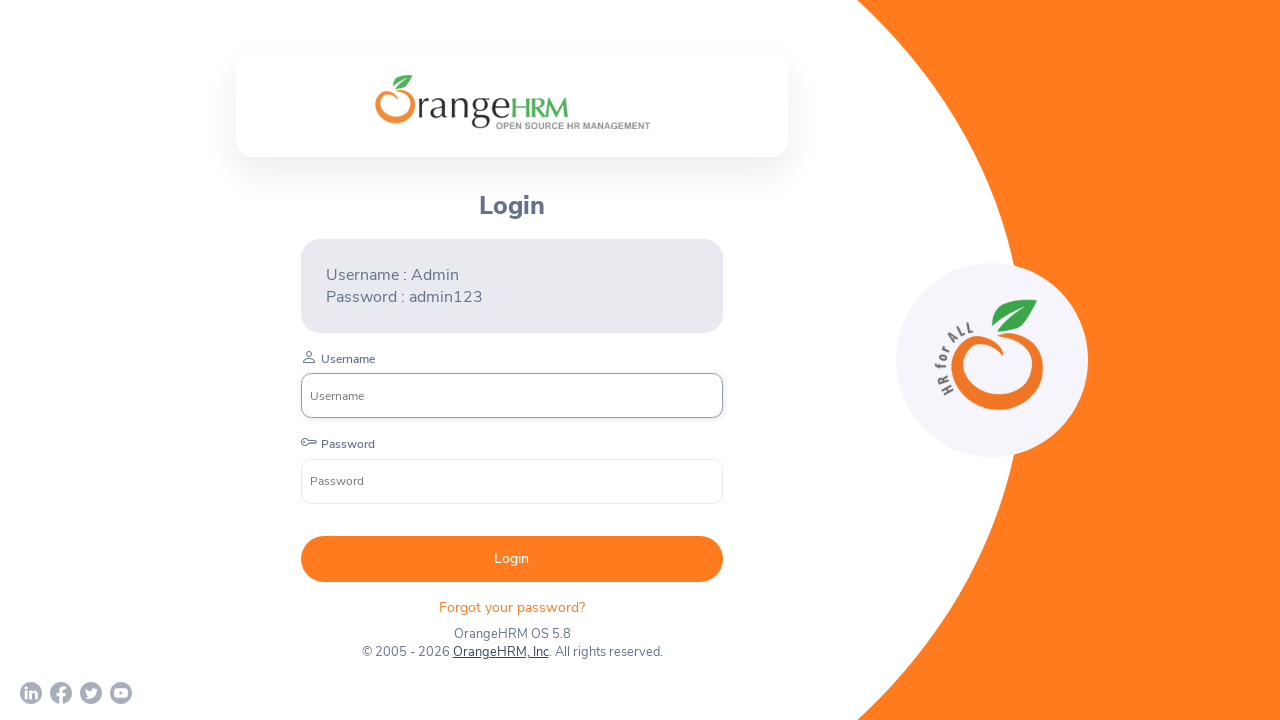

Submit button is visible on OrangeHRM login page
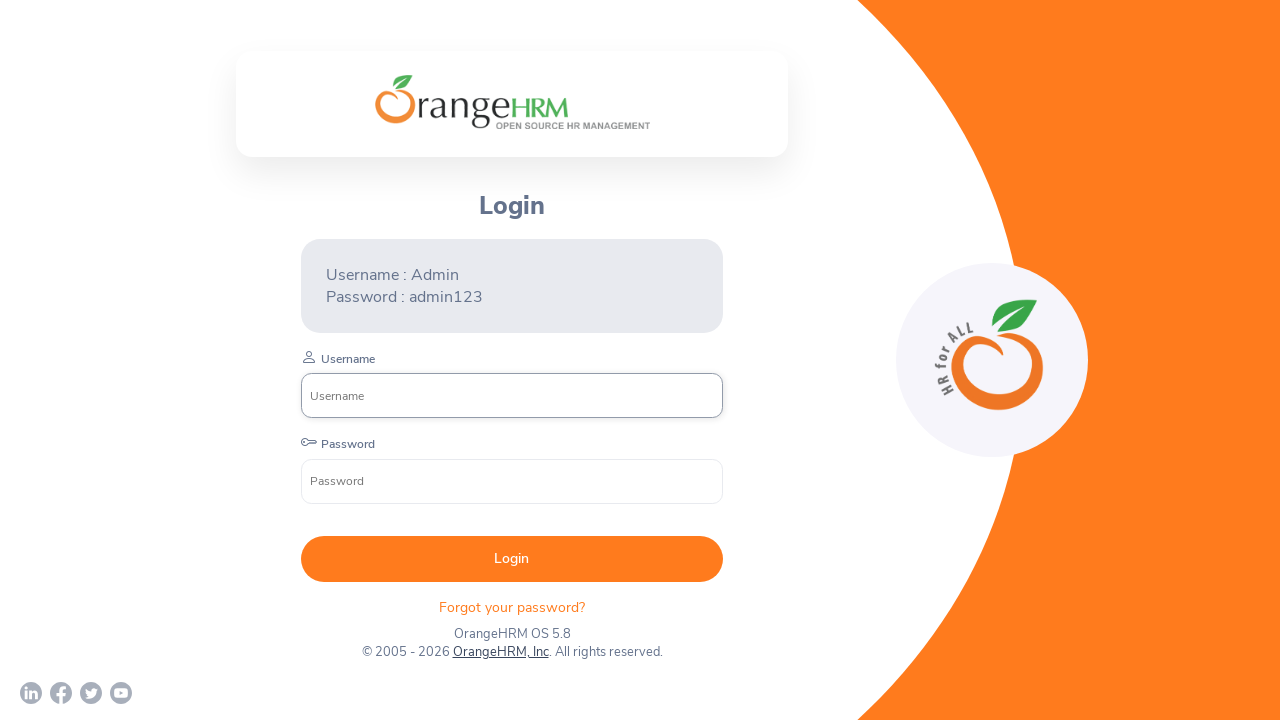

Page body is visible and fully loaded
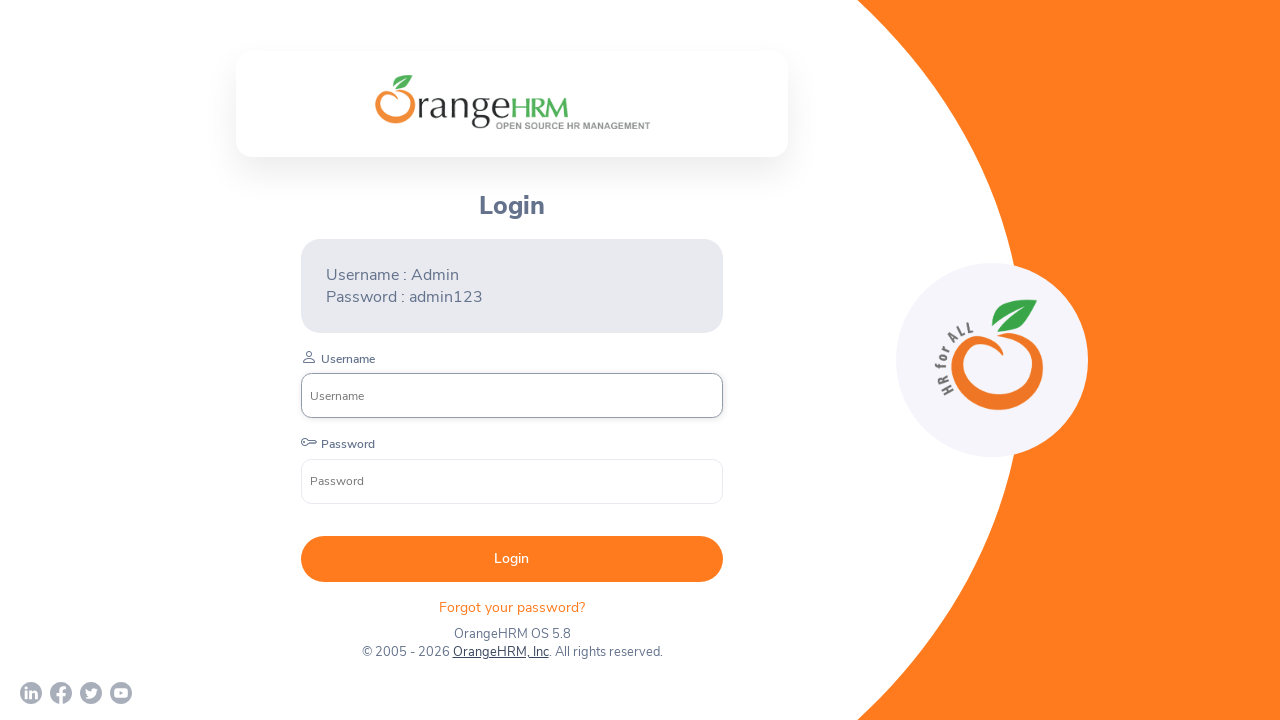

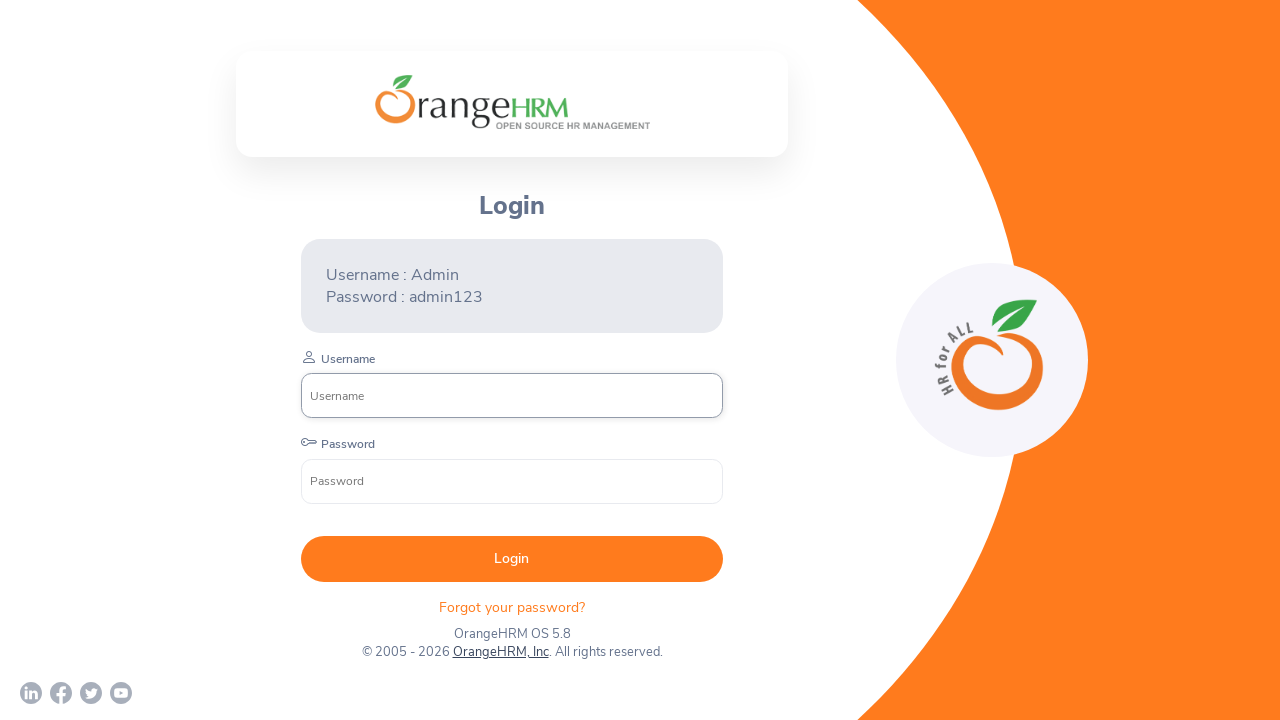